Tests dropdown functionality by opening a passenger selection dropdown, incrementing the adult passenger count twice, and confirming the selection

Starting URL: https://rahulshettyacademy.com/dropdownsPractise/

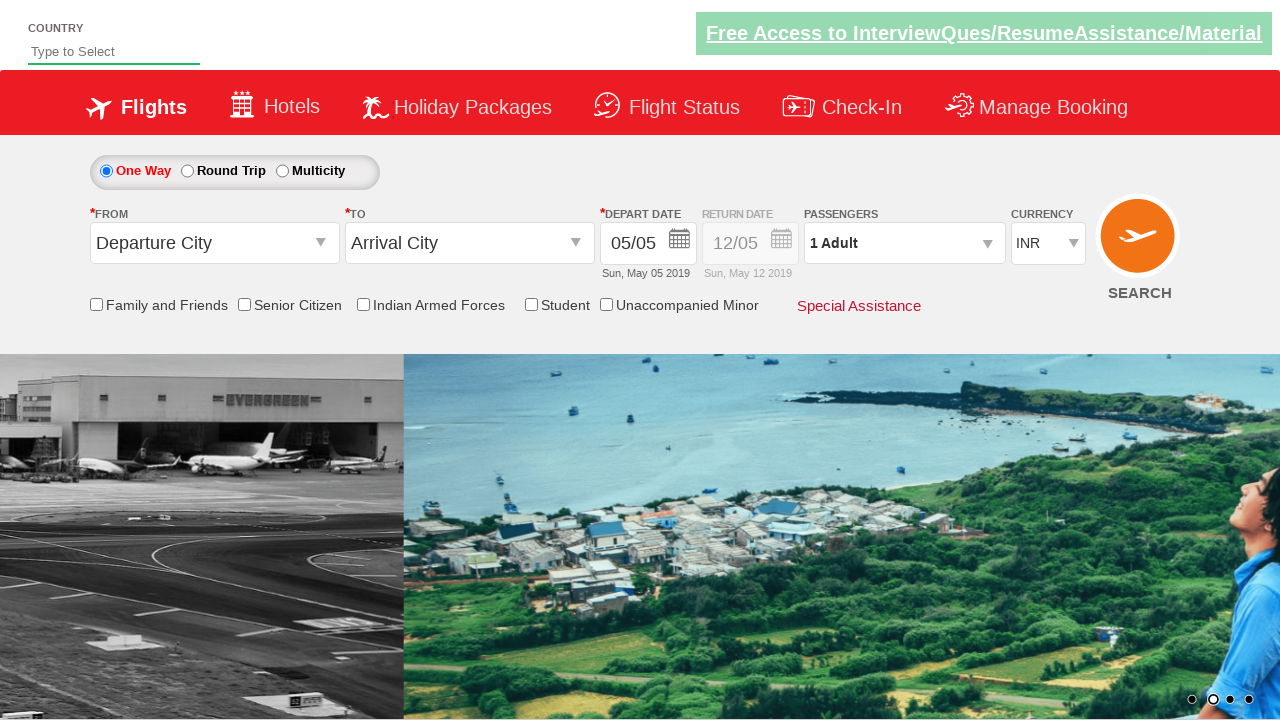

Clicked passenger info dropdown to open it at (904, 243) on #divpaxinfo
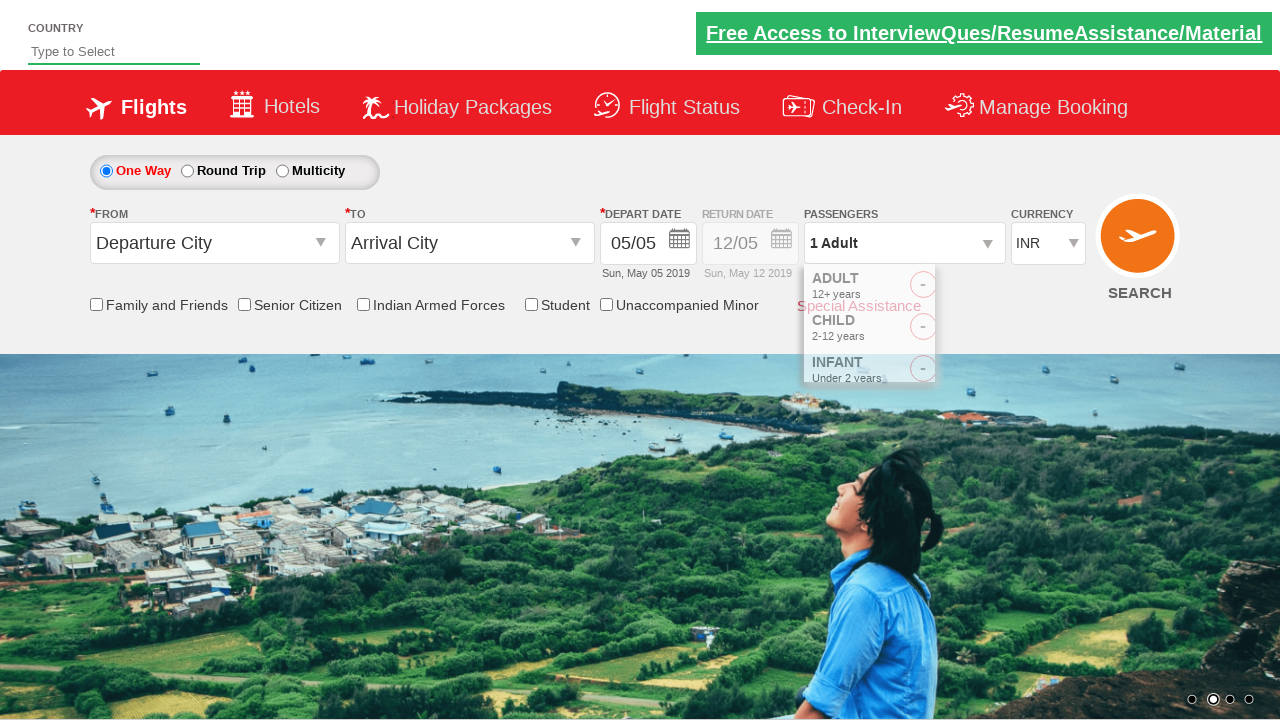

Dropdown opened and increment adult button is visible
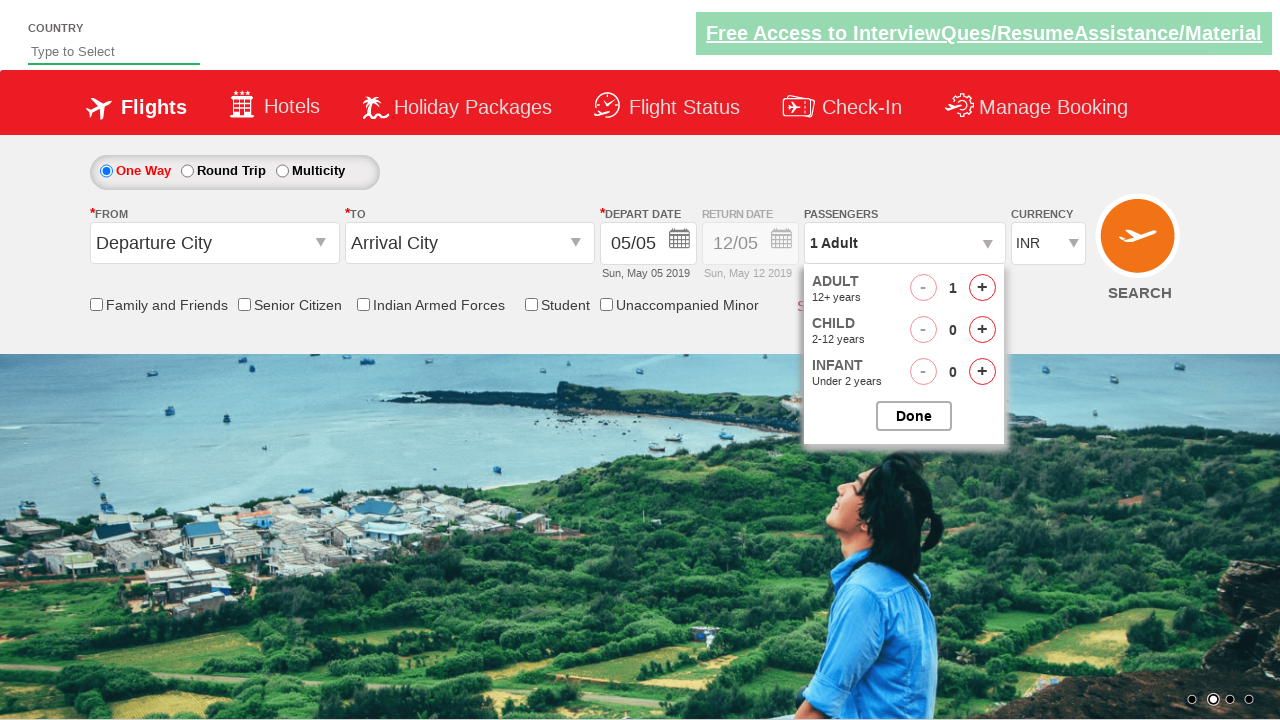

Clicked increment adult button (first time) at (982, 288) on #hrefIncAdt
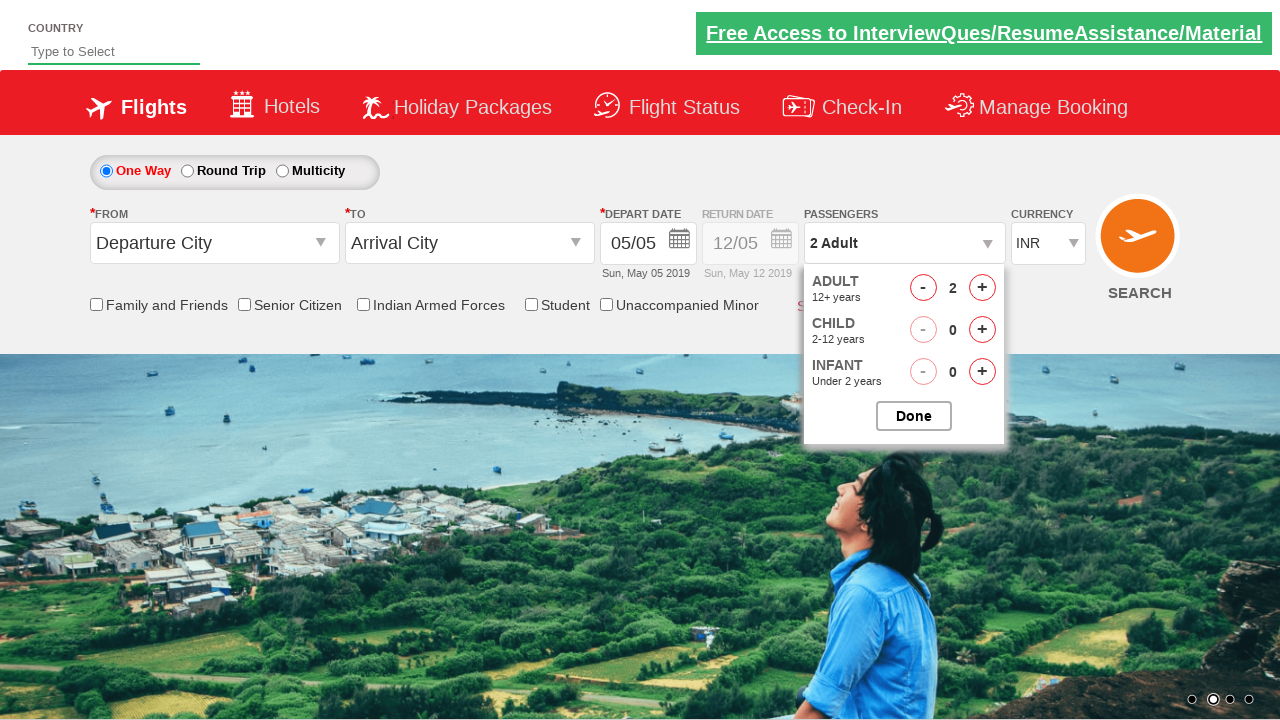

Clicked increment adult button (second time) at (982, 288) on #hrefIncAdt
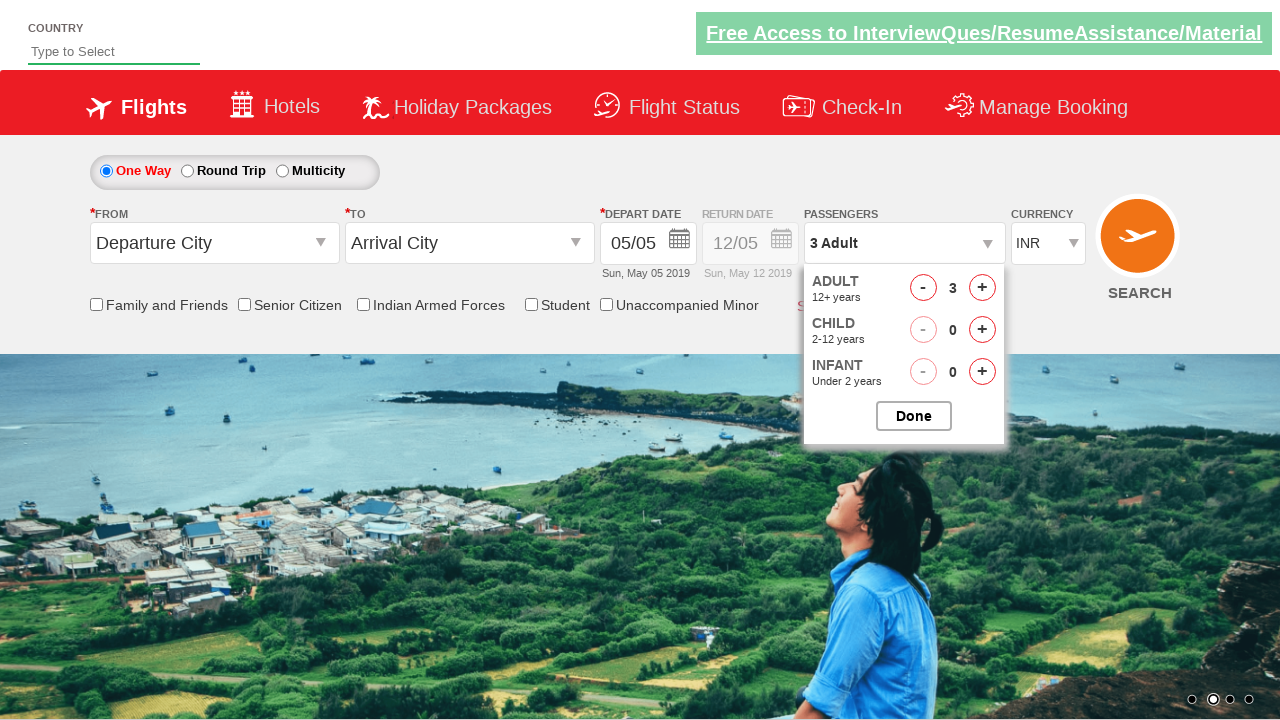

Clicked Done button to confirm adult passenger selection at (914, 416) on input[value='Done']
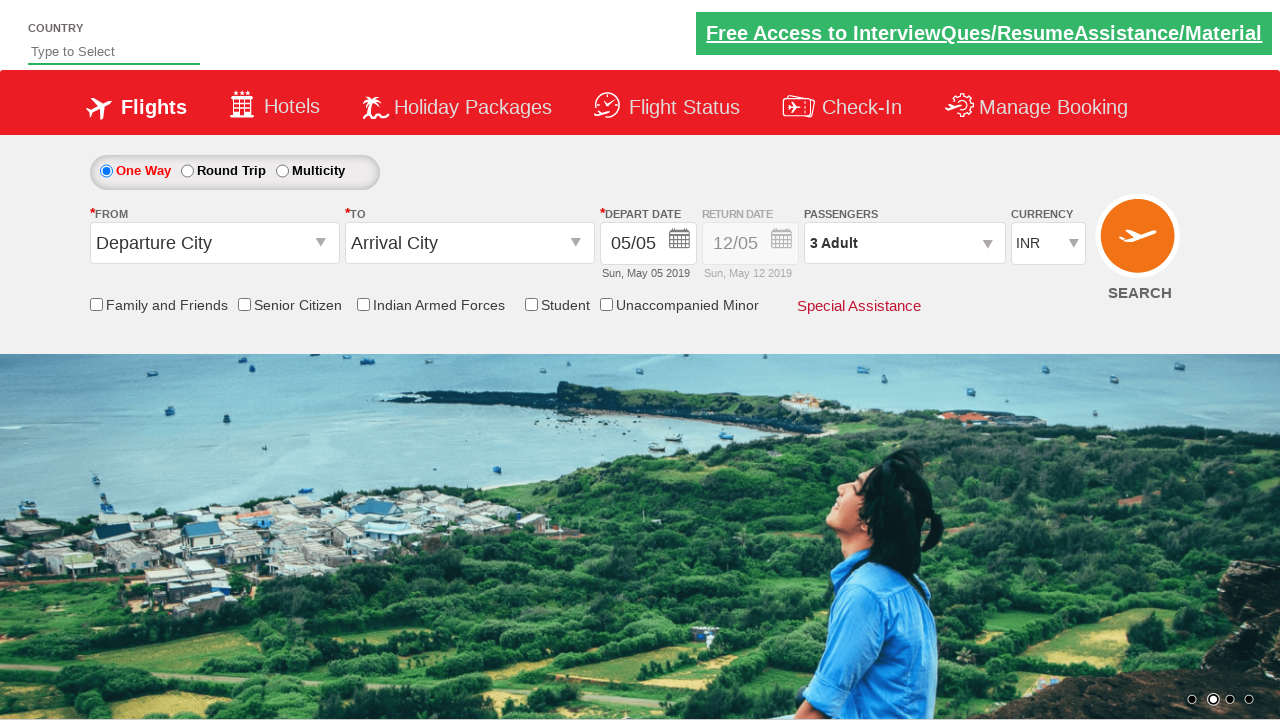

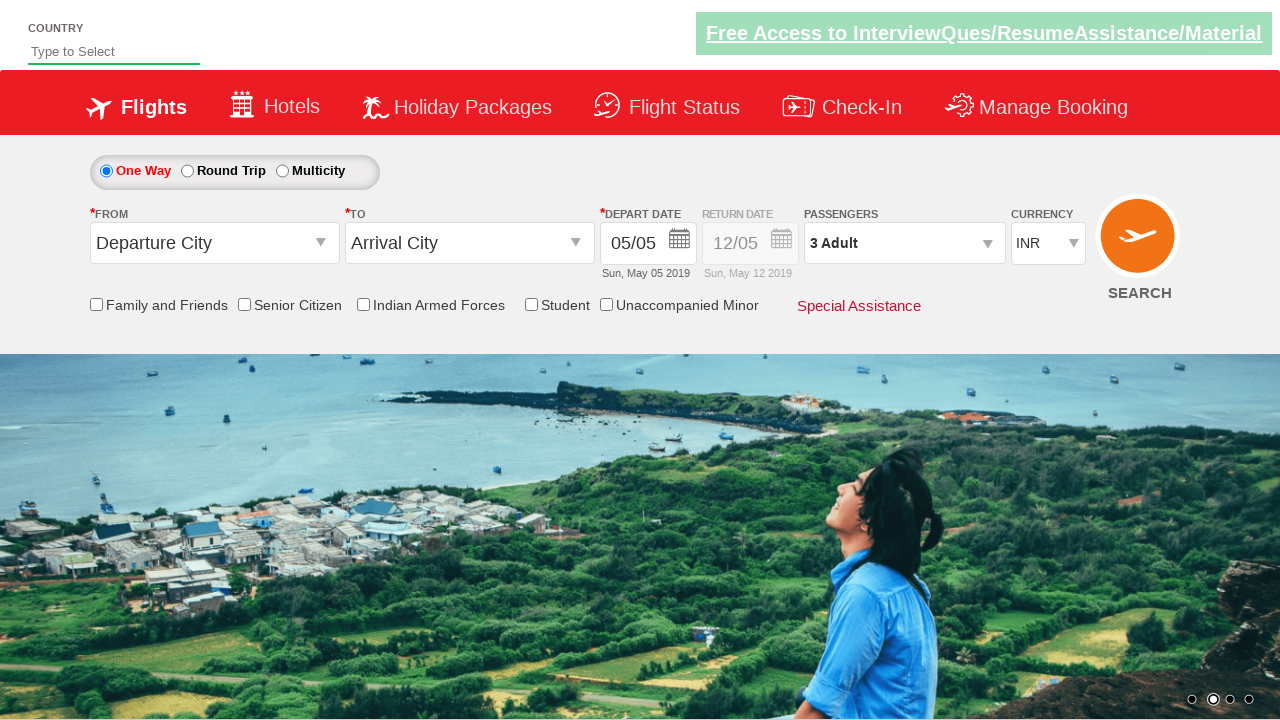